Tests opening the Small Modal, verifying its text content is displayed, and closing it

Starting URL: https://demoqa.com/modal-dialogs

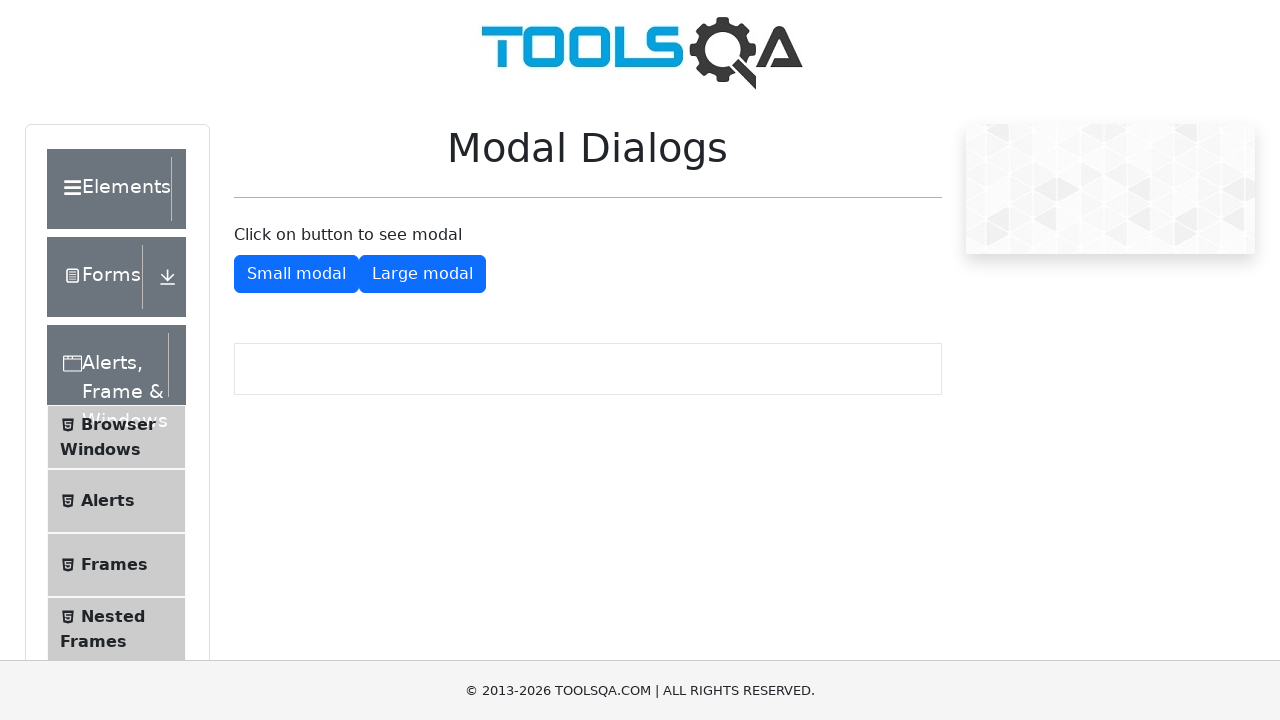

Clicked button to open Small Modal at (296, 274) on #showSmallModal
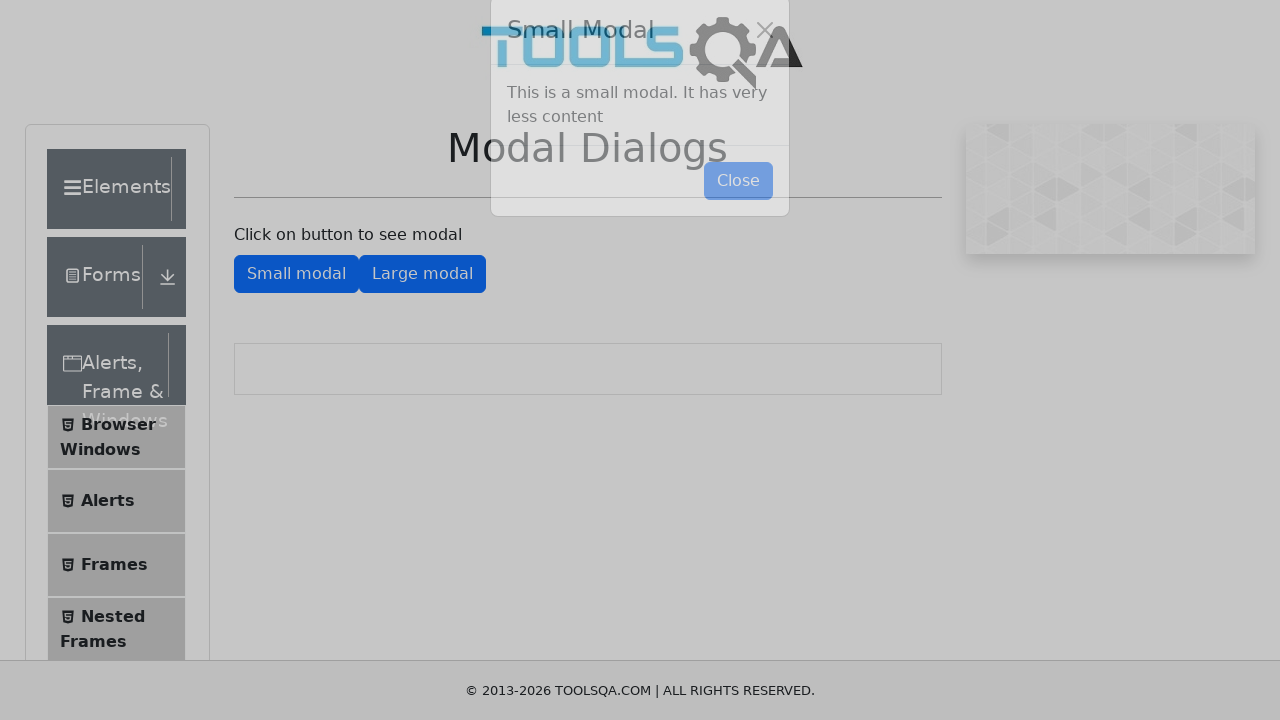

Modal body selector appeared in DOM
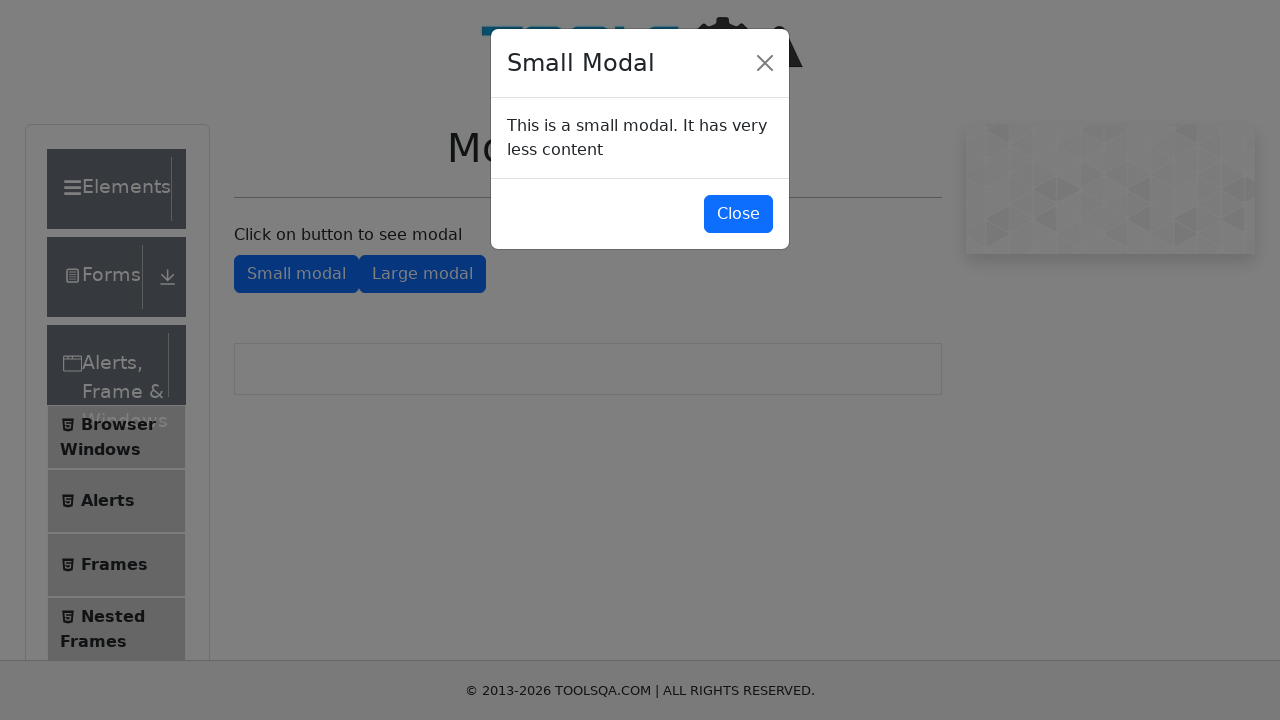

Located modal body element
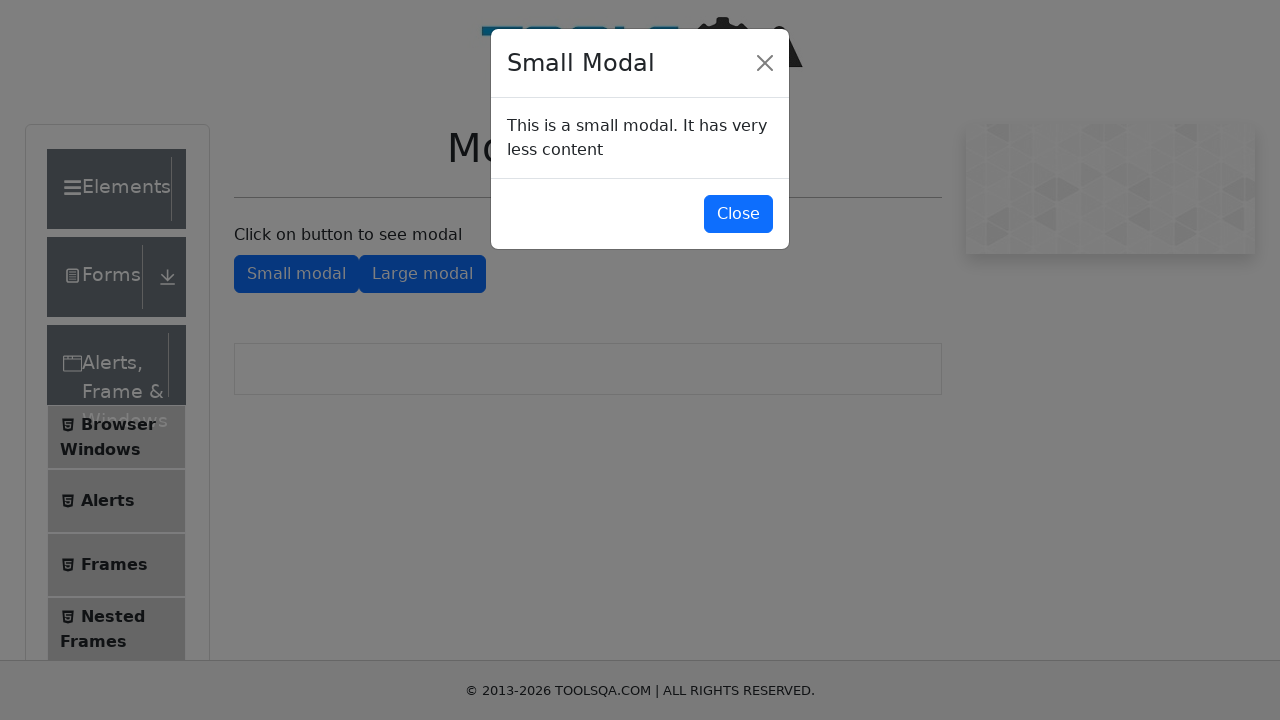

Modal body became visible
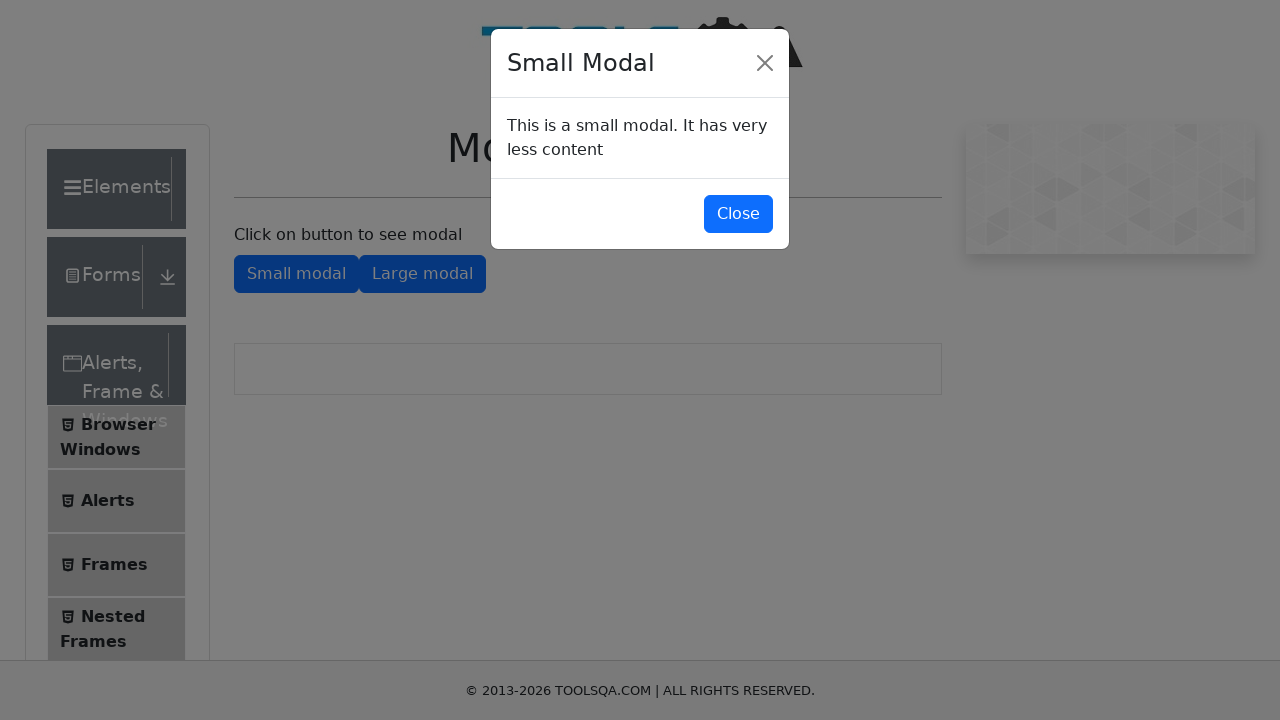

Clicked Close button to close Small Modal at (738, 214) on #closeSmallModal
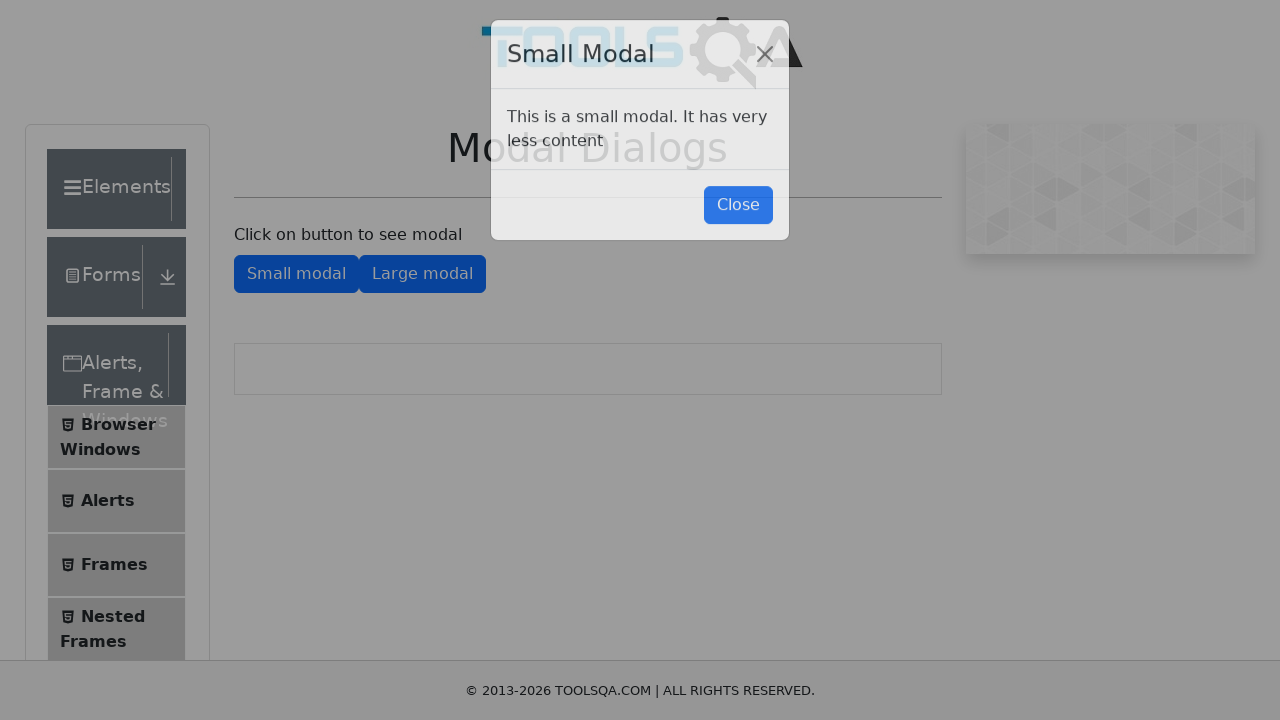

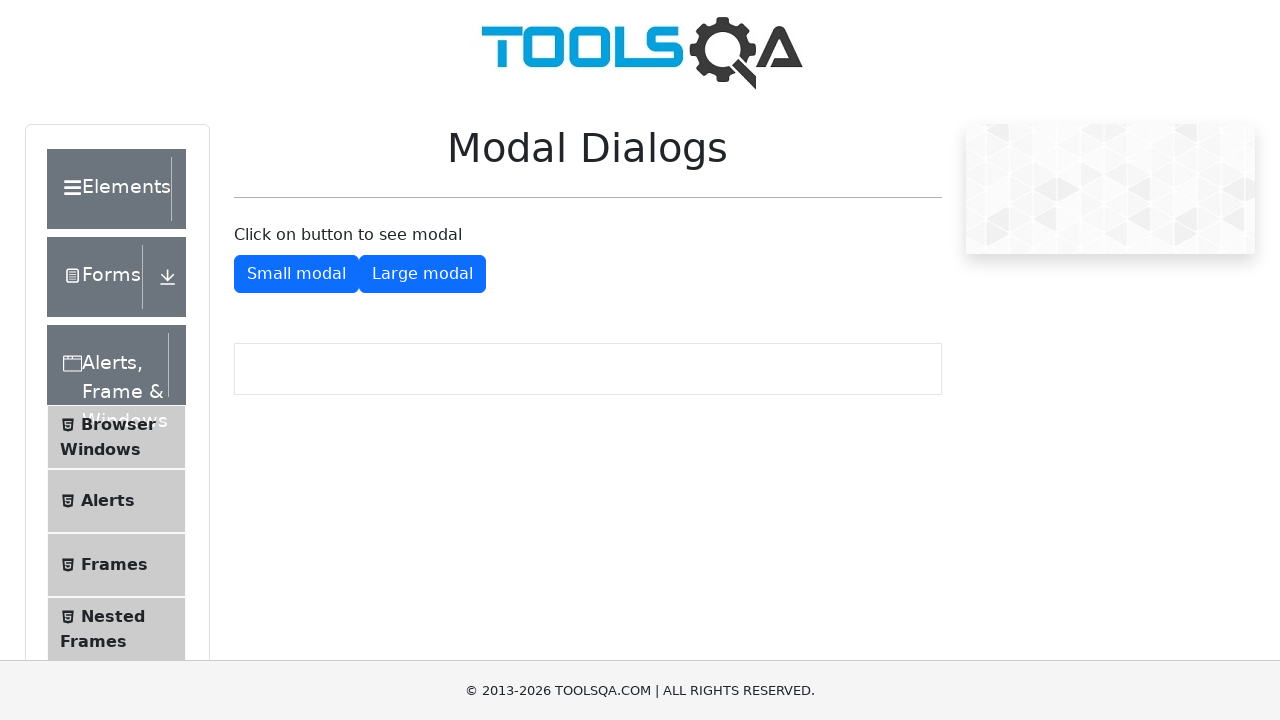